Tests radio button functionality by selecting radio3 and verifying other radio buttons are not checked

Starting URL: https://rahulshettyacademy.com/AutomationPractice/

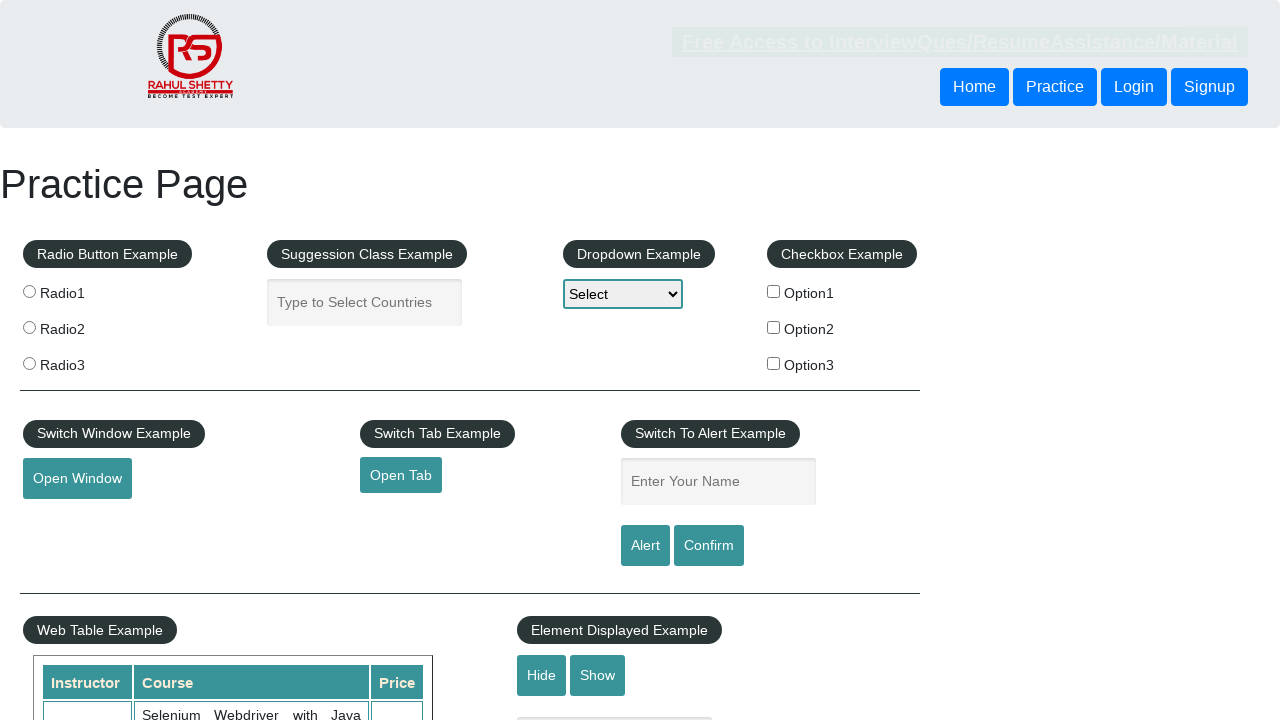

Selected radio button 3 at (29, 363) on xpath=//input[@value='radio3']
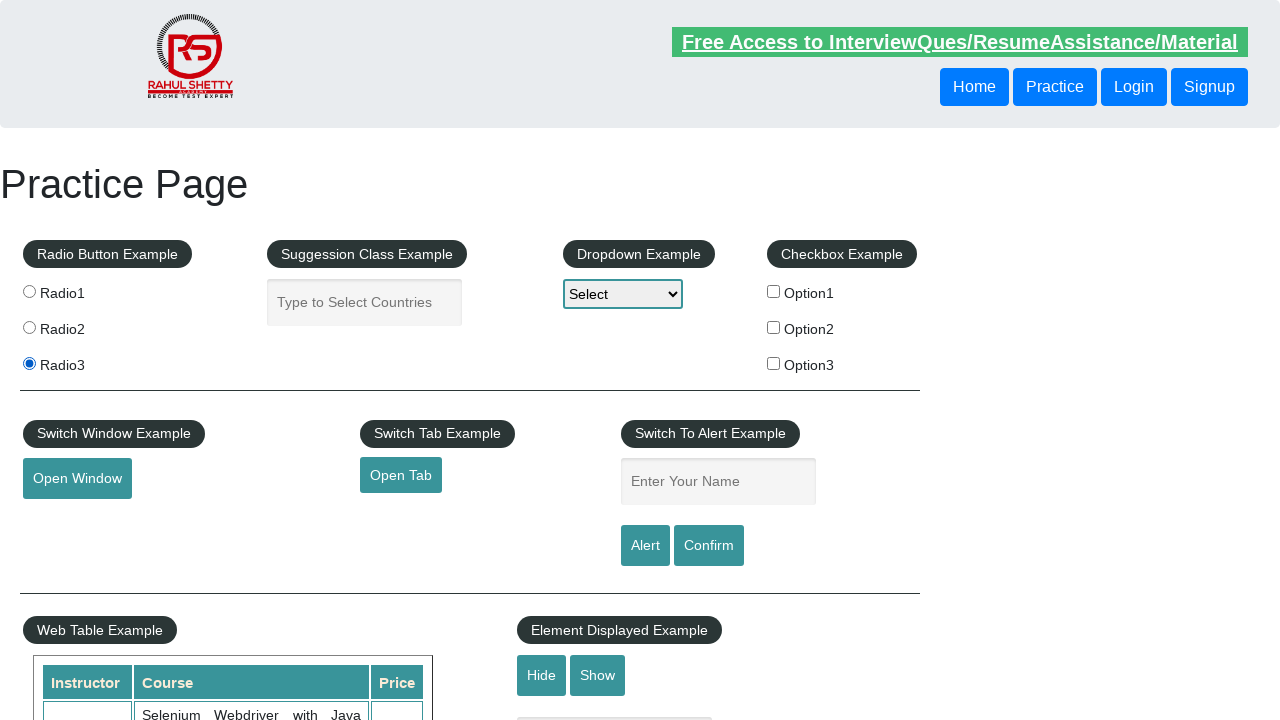

Verified radio button 1 is not checked
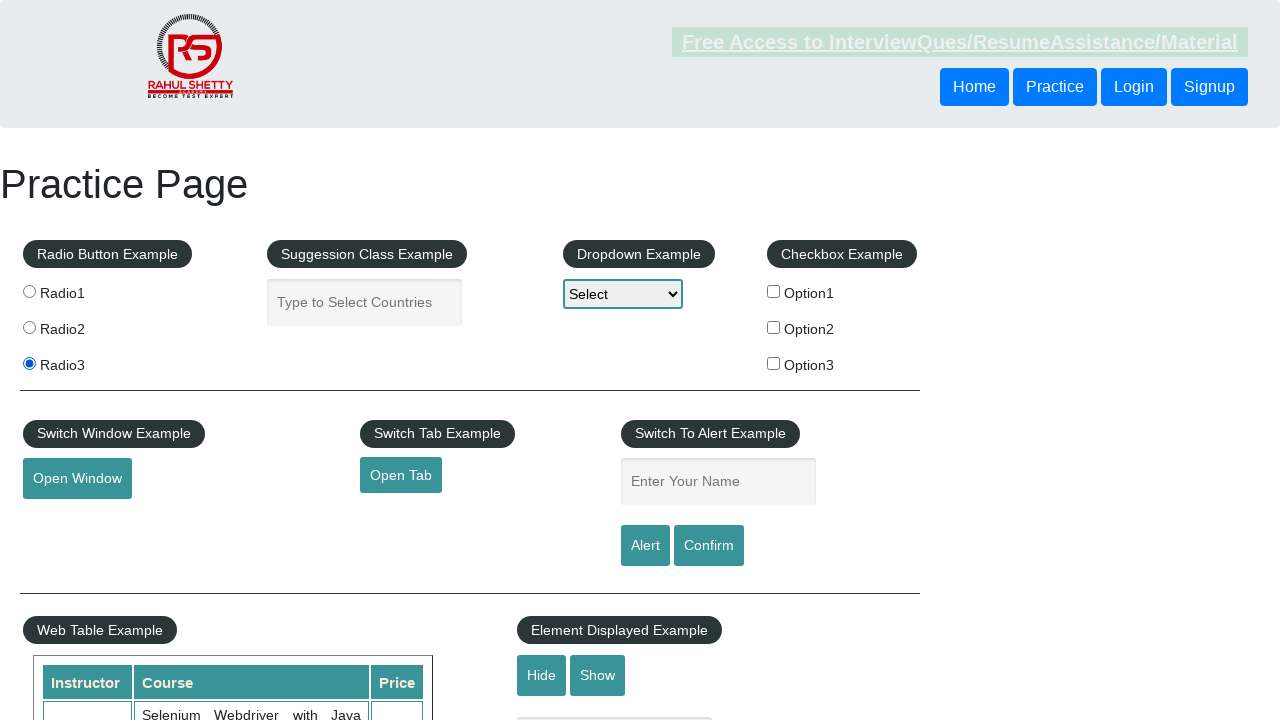

Verified radio button 2 is not checked
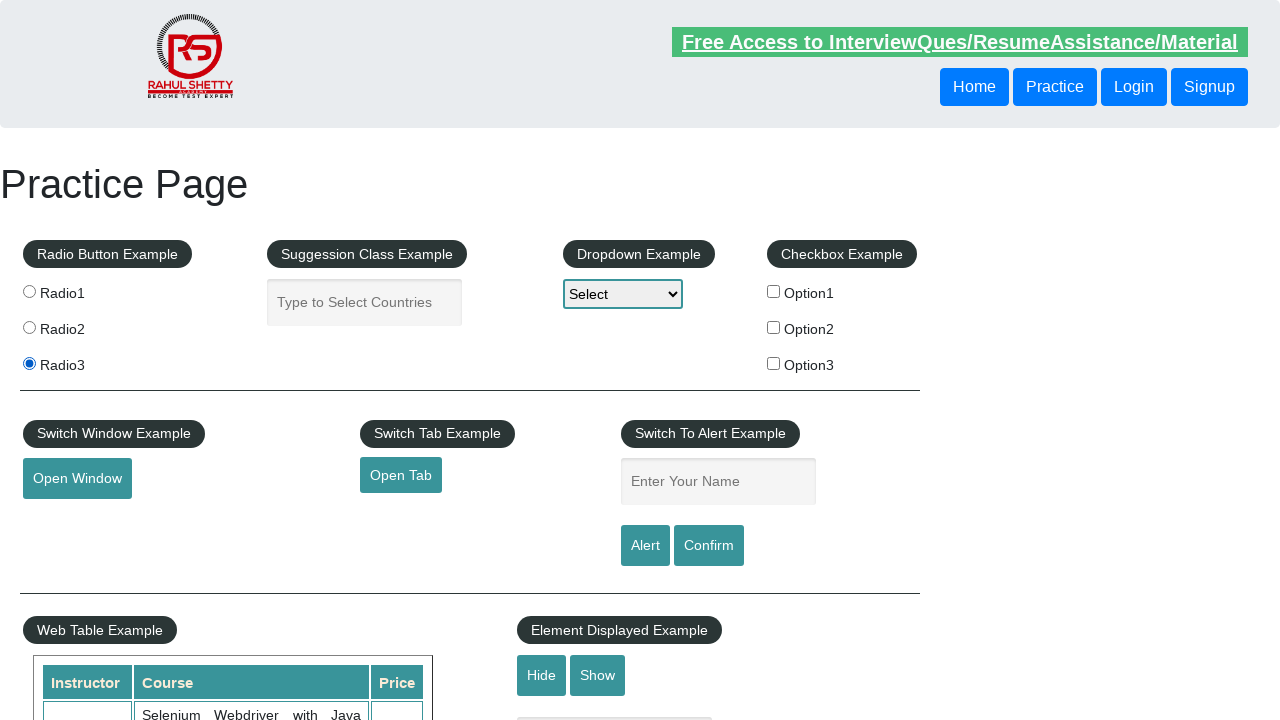

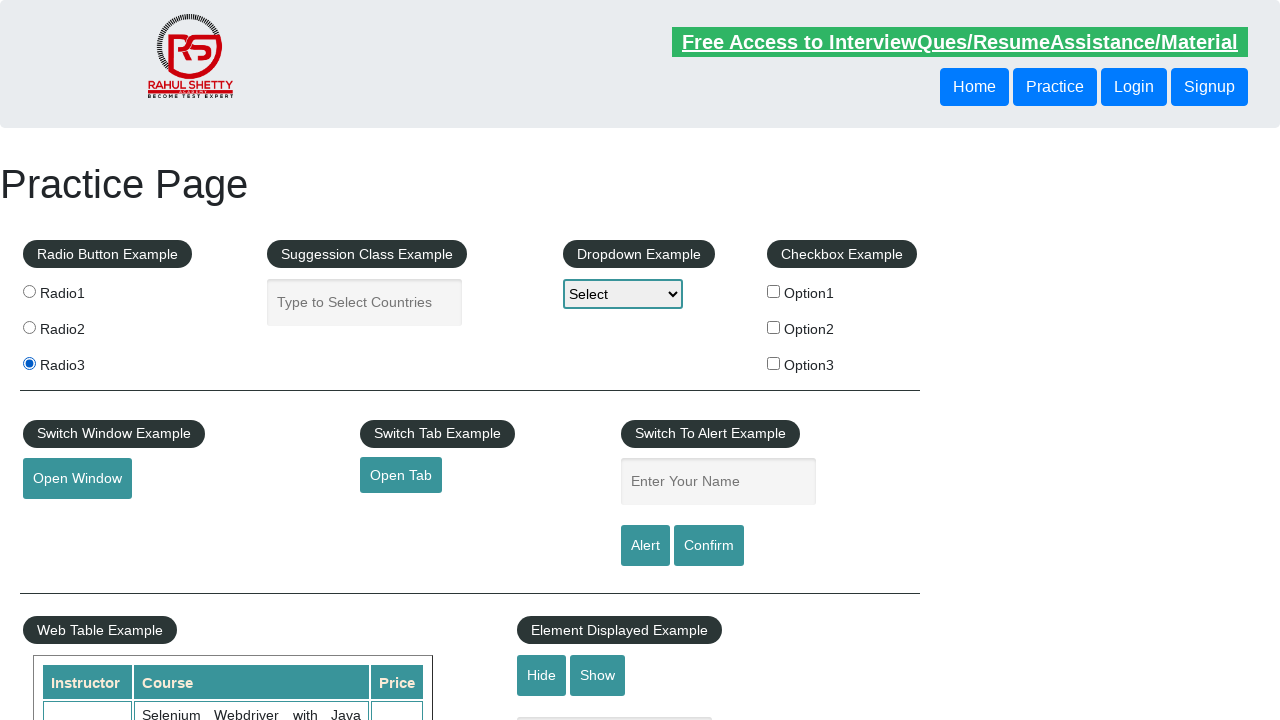